Tests login functionality with multiple test cases including valid credentials, invalid credentials, empty fields, and partial credentials on a demo login page

Starting URL: https://the-internet.herokuapp.com/login

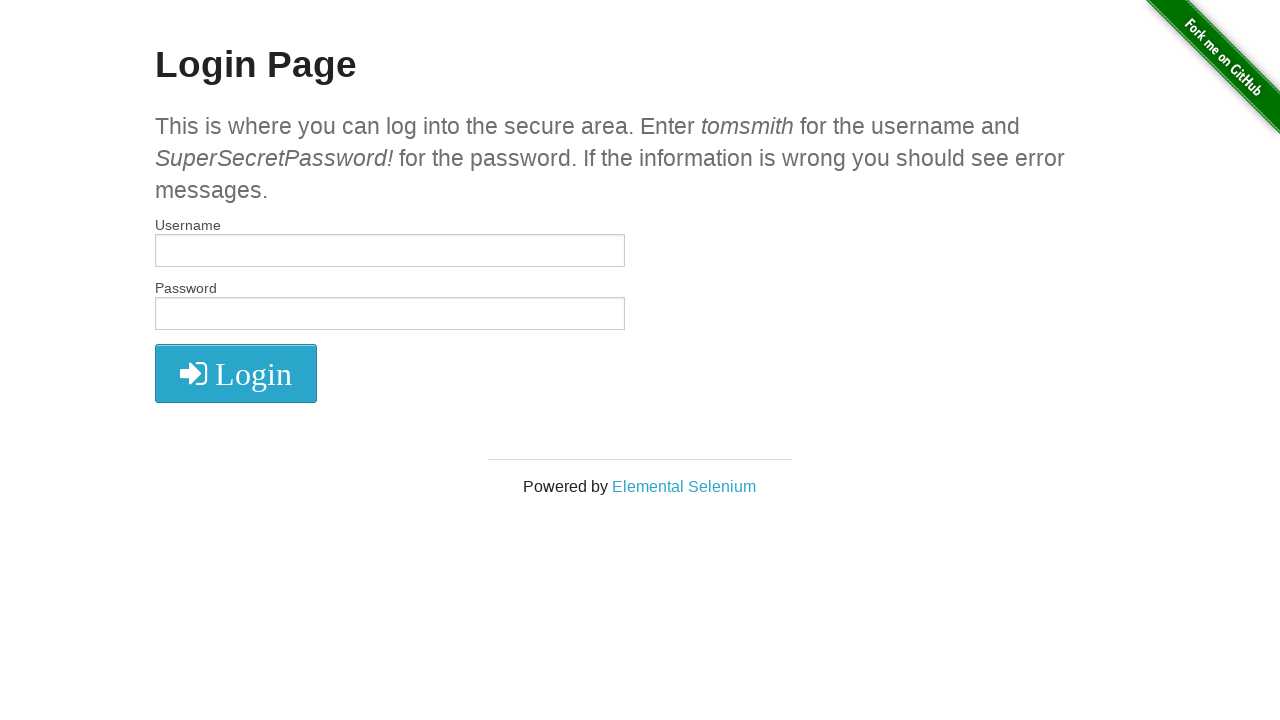

Login page loaded, username field is visible
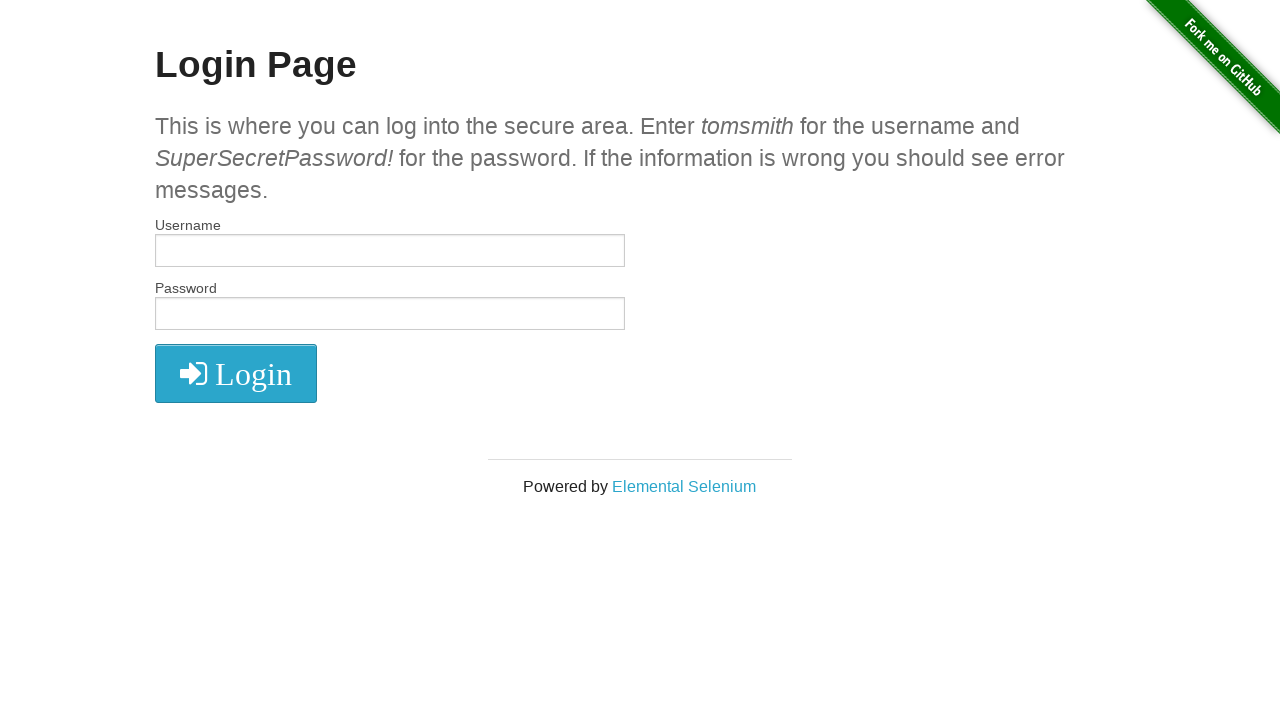

Filled username field with 'tomsmith' on #username
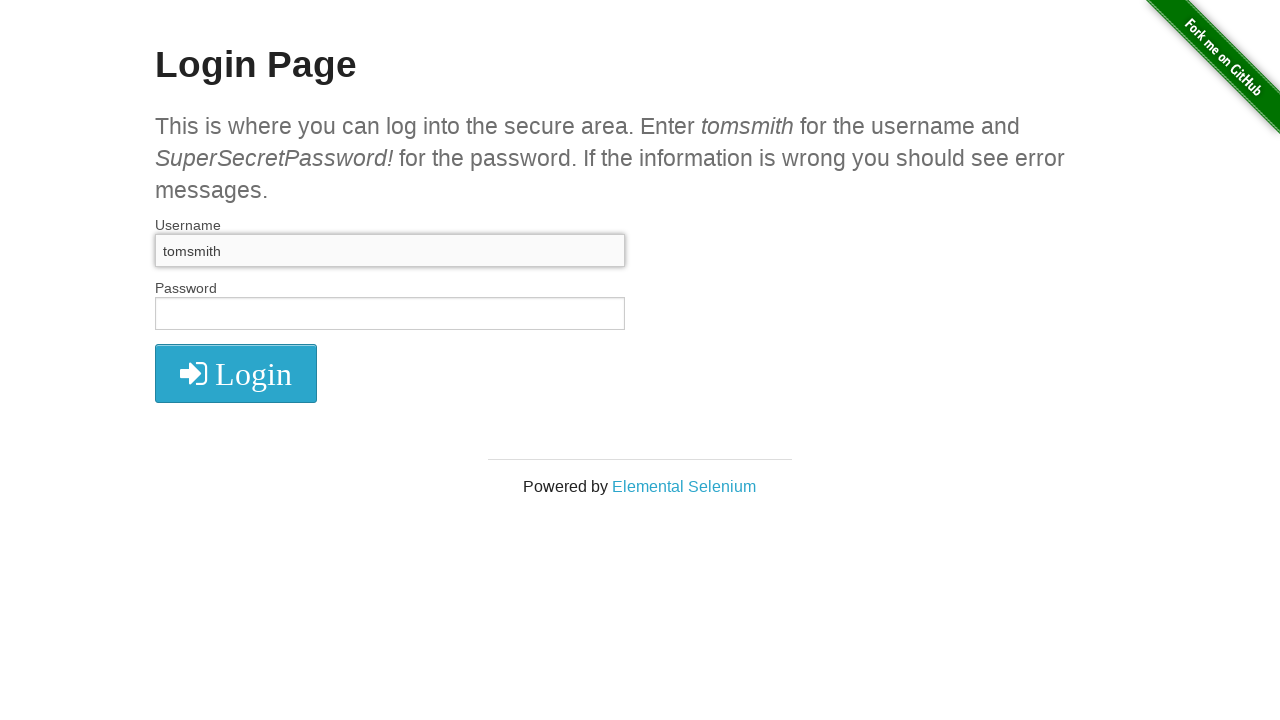

Filled password field with valid password on #password
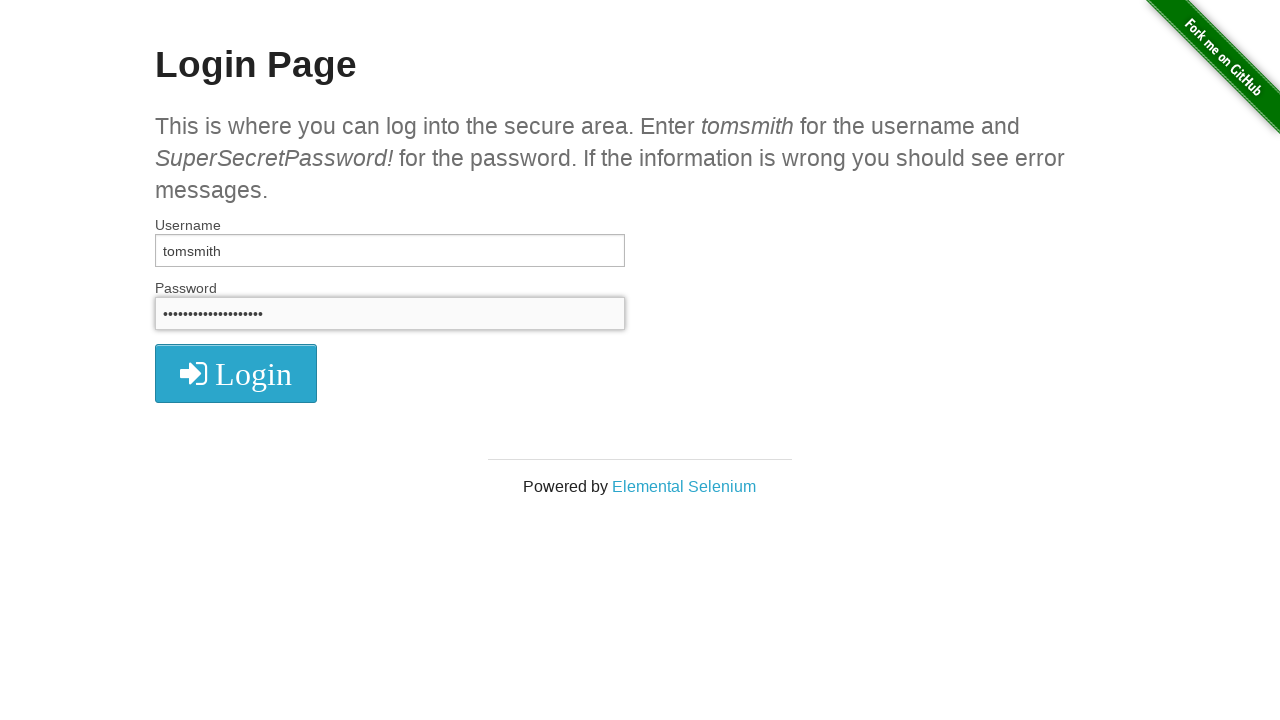

Clicked submit button with valid credentials at (236, 373) on button[type='submit']
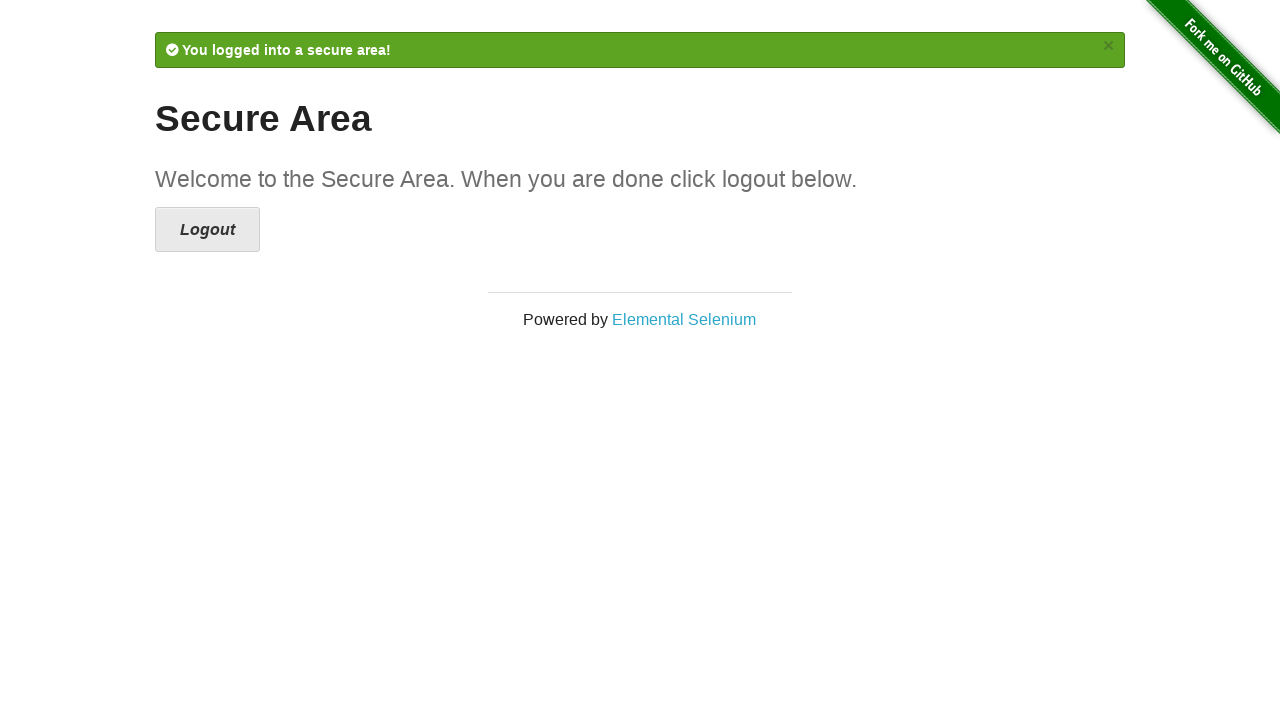

Login result message appeared after valid credentials submission
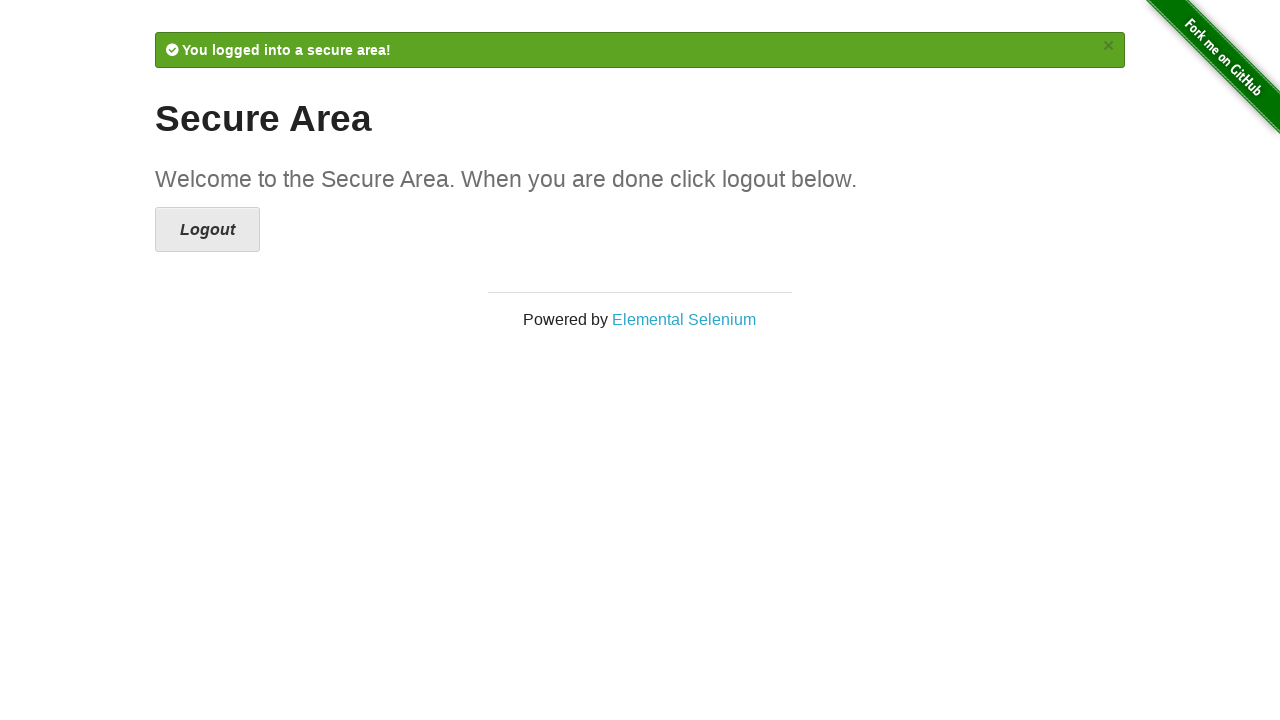

Clicked logout link to return to login page at (208, 230) on a[href='/logout']
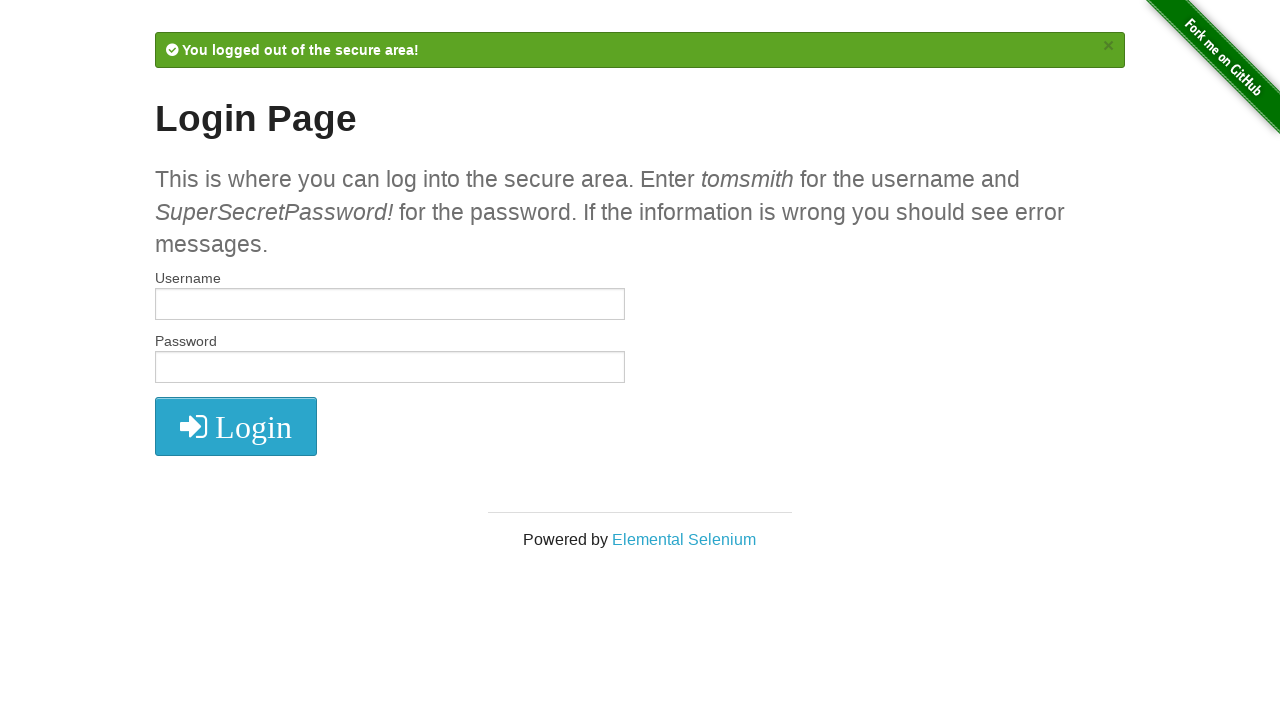

Login page reloaded, username field is visible
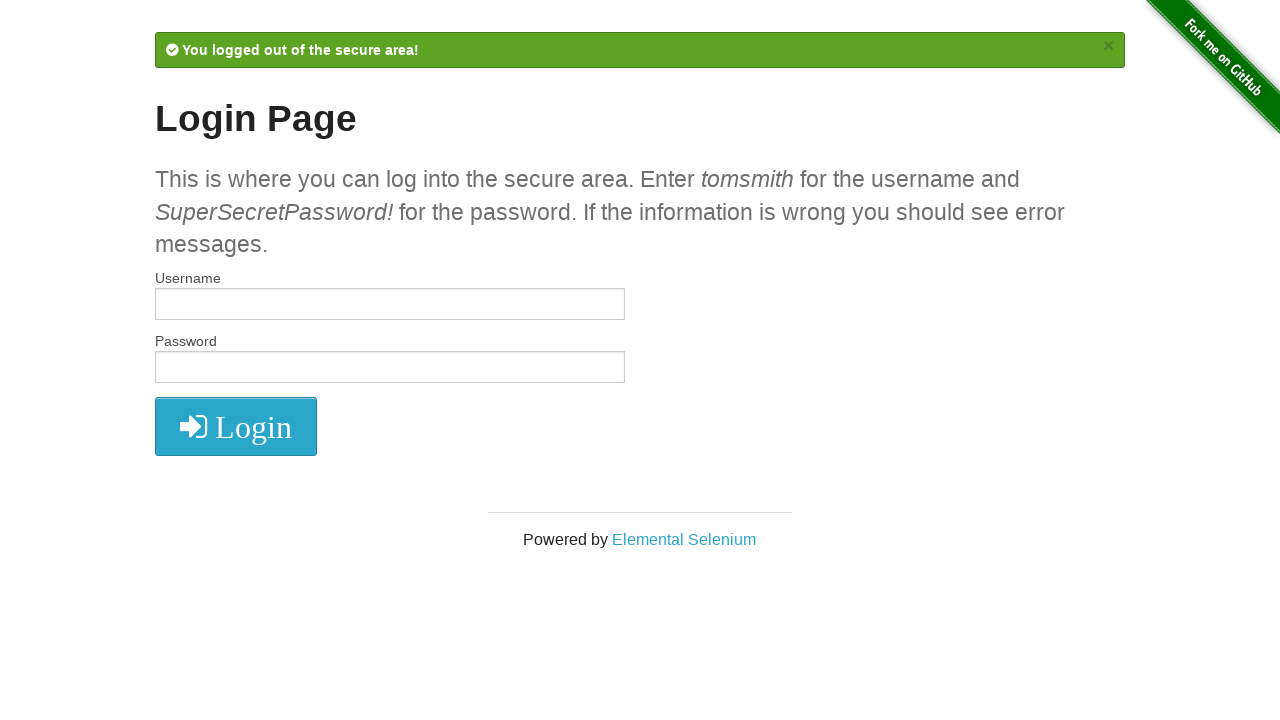

Filled username field with 'wronguser' on #username
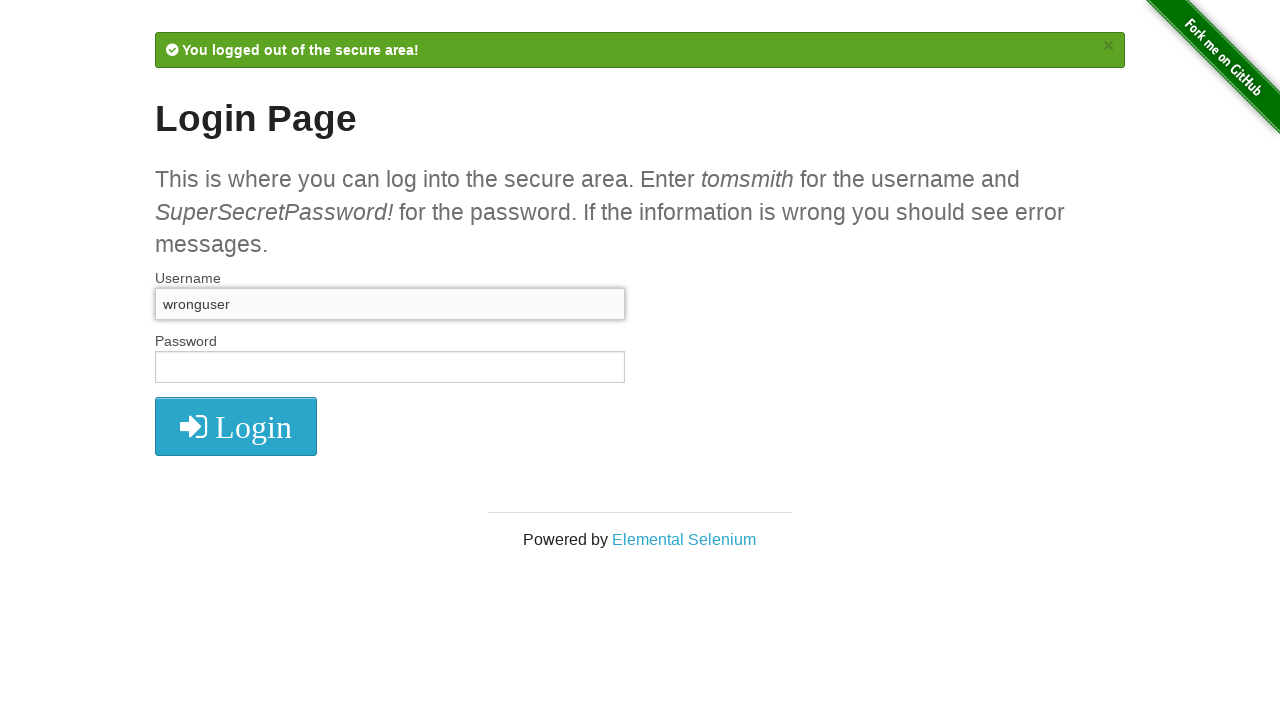

Filled password field with 'wrongpass' on #password
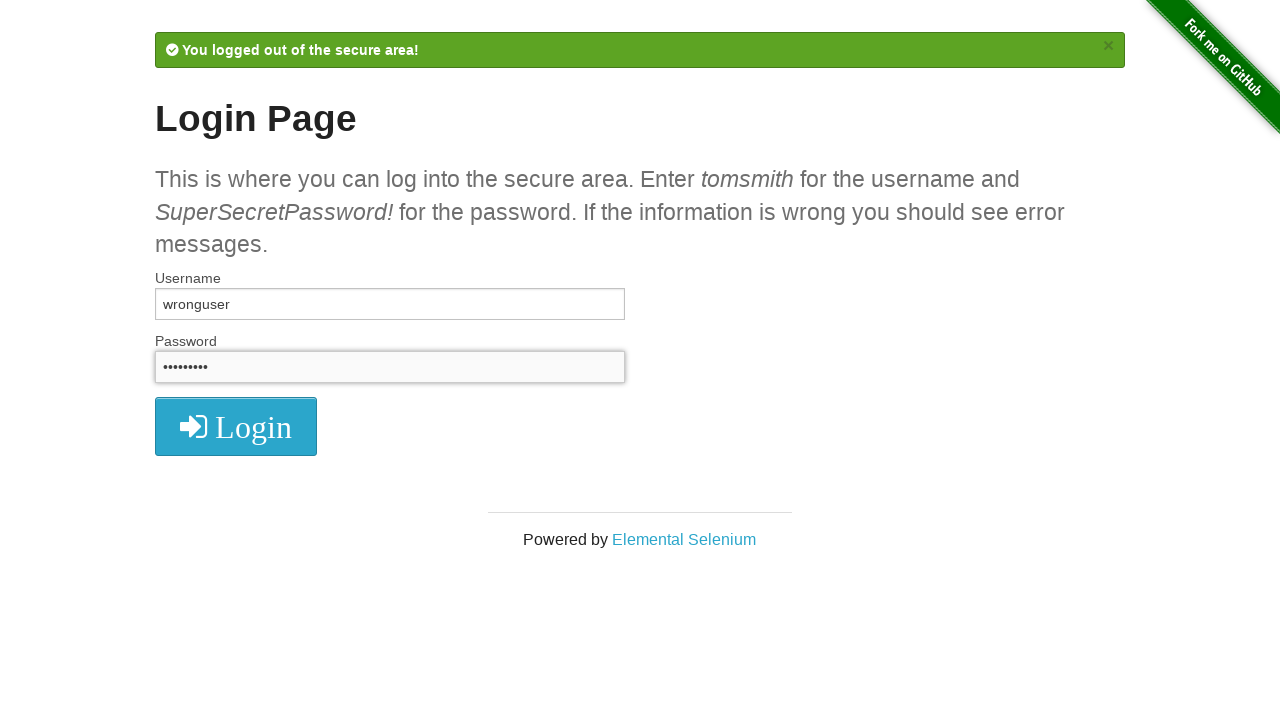

Clicked submit button with invalid credentials at (236, 427) on button[type='submit']
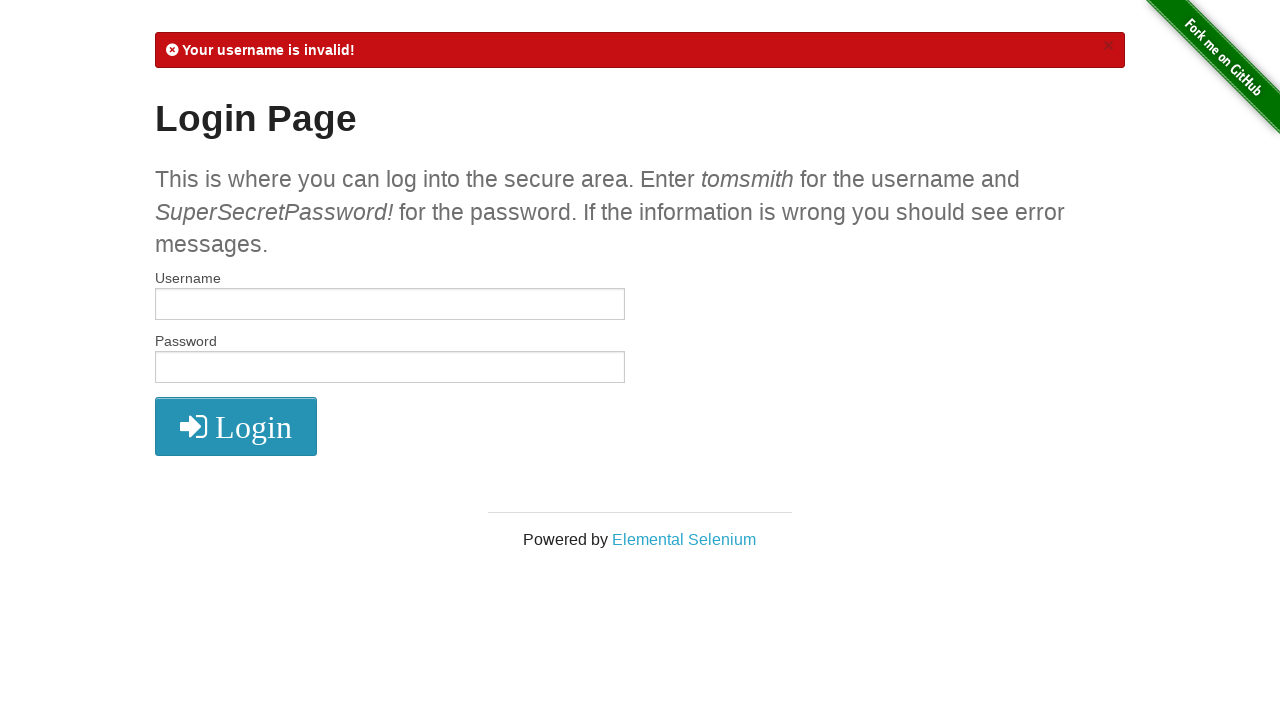

Error message appeared for invalid credentials
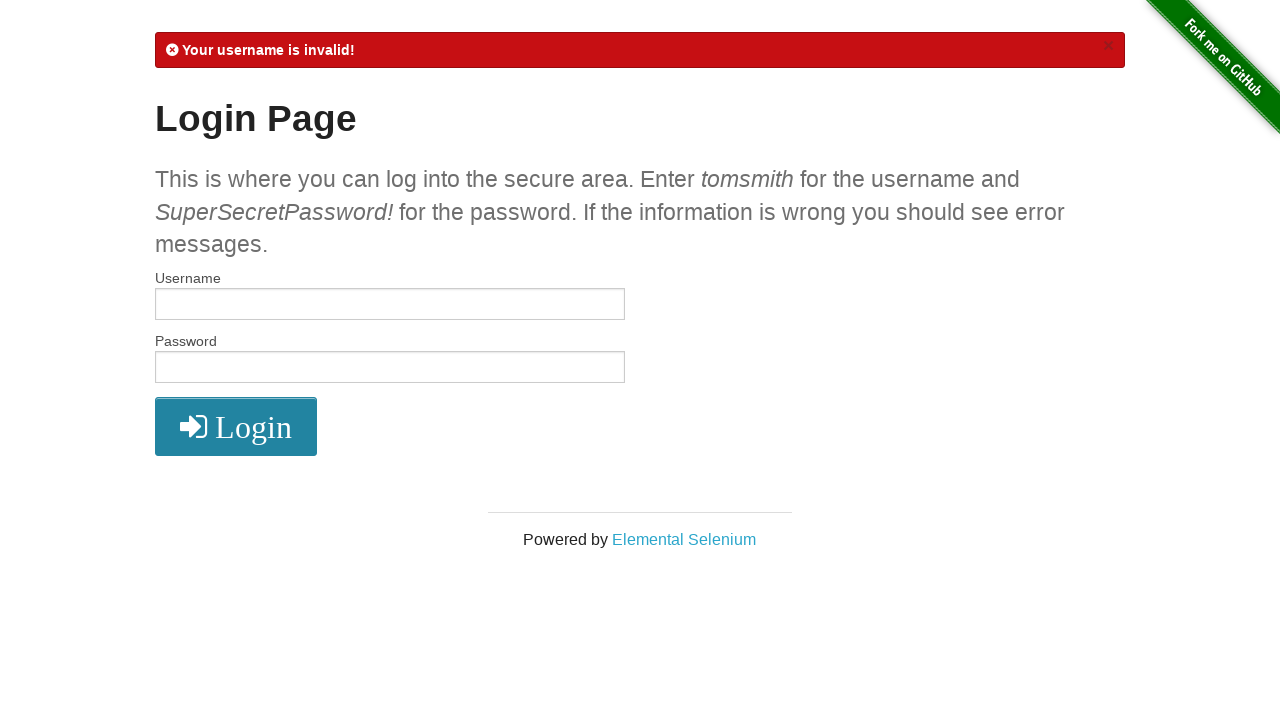

Reloaded page to clear form
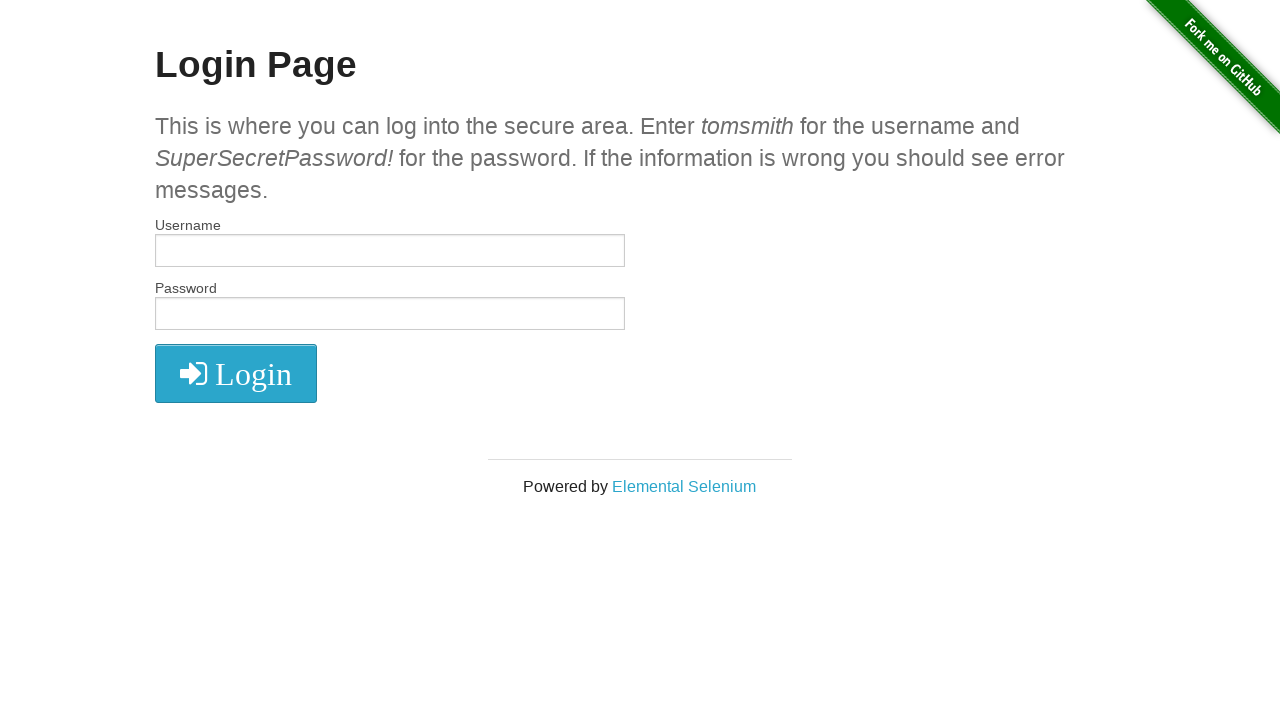

Page reloaded, username field is visible
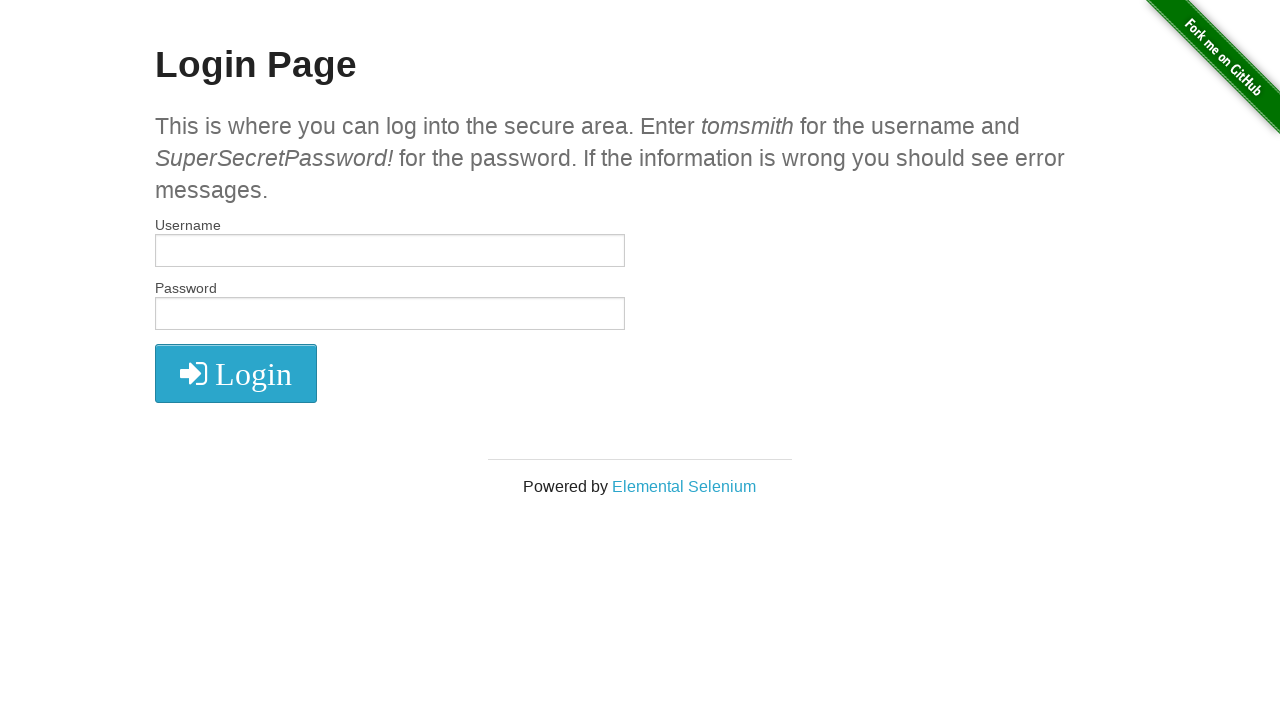

Filled username field with 'tomsmith' on #username
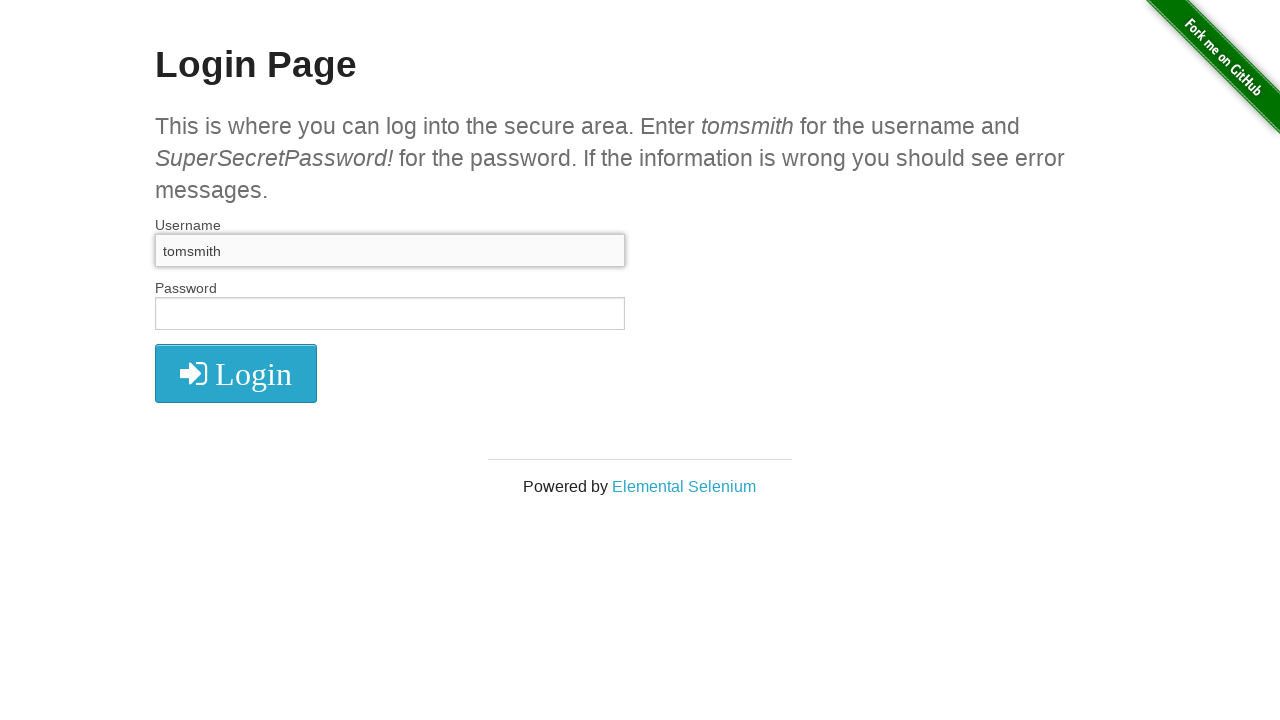

Filled password field with 'wrongpass' on #password
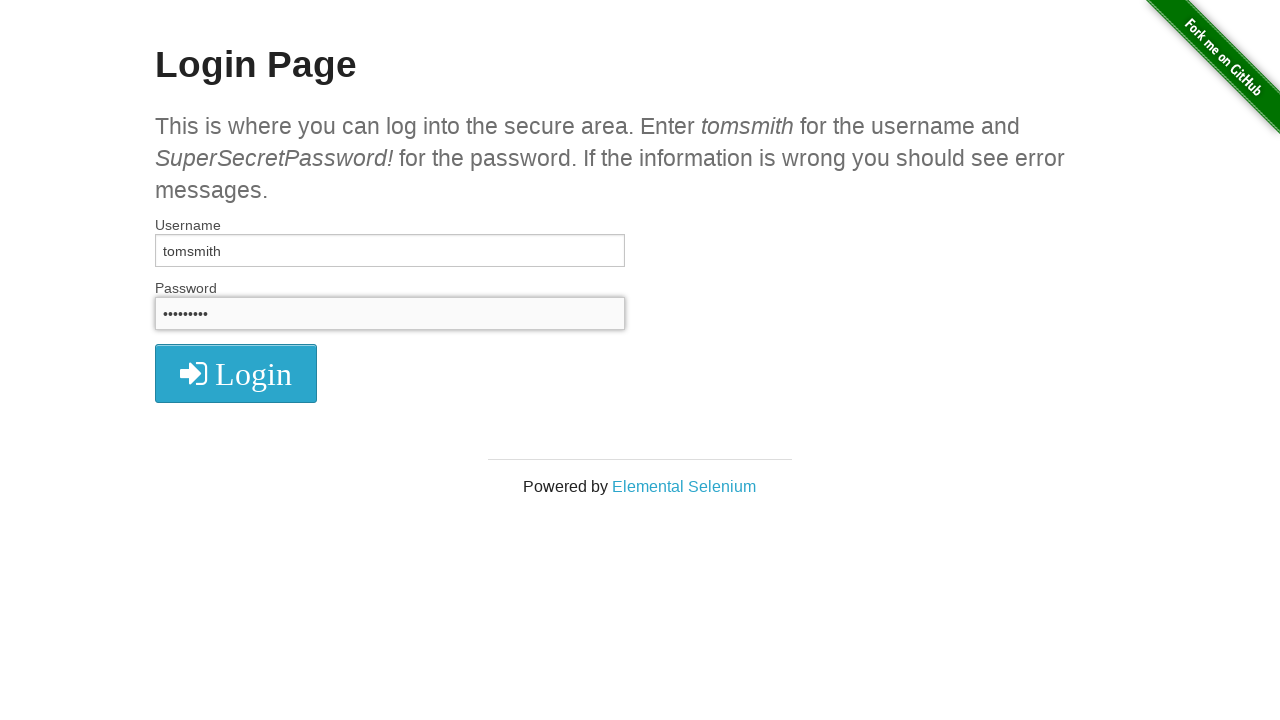

Clicked submit button with valid username but invalid password at (236, 373) on button[type='submit']
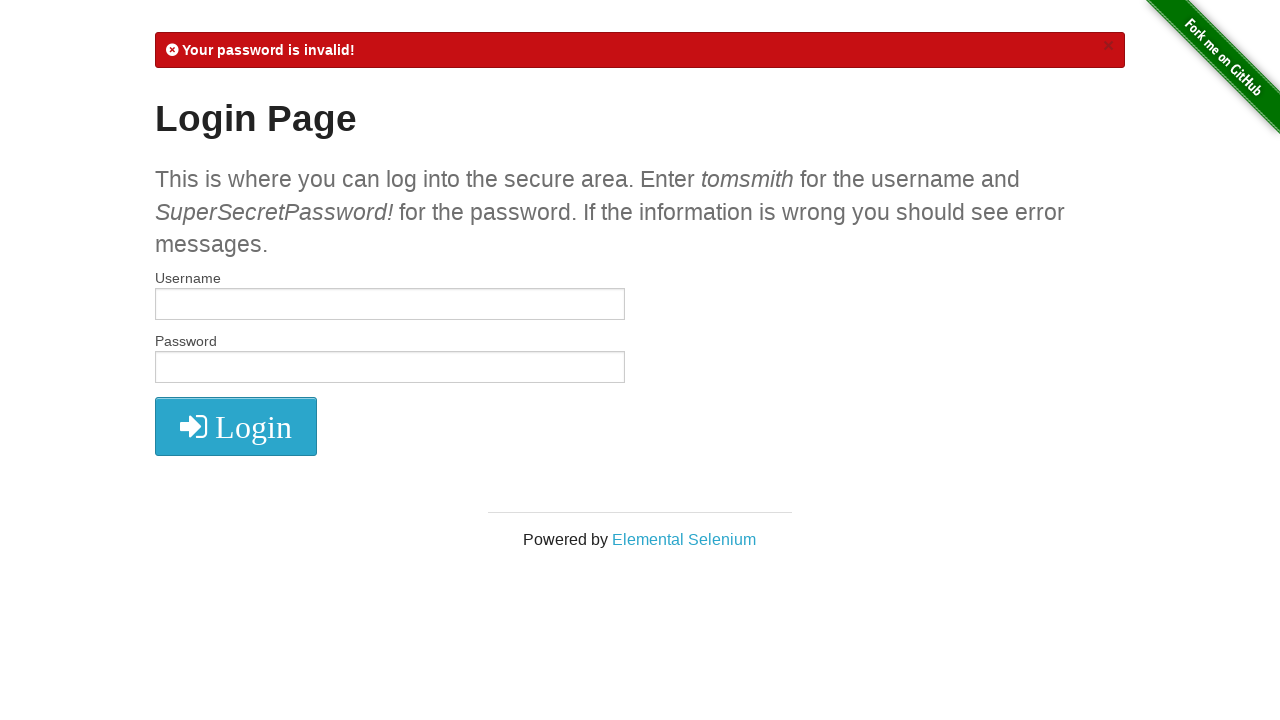

Error message appeared for invalid password
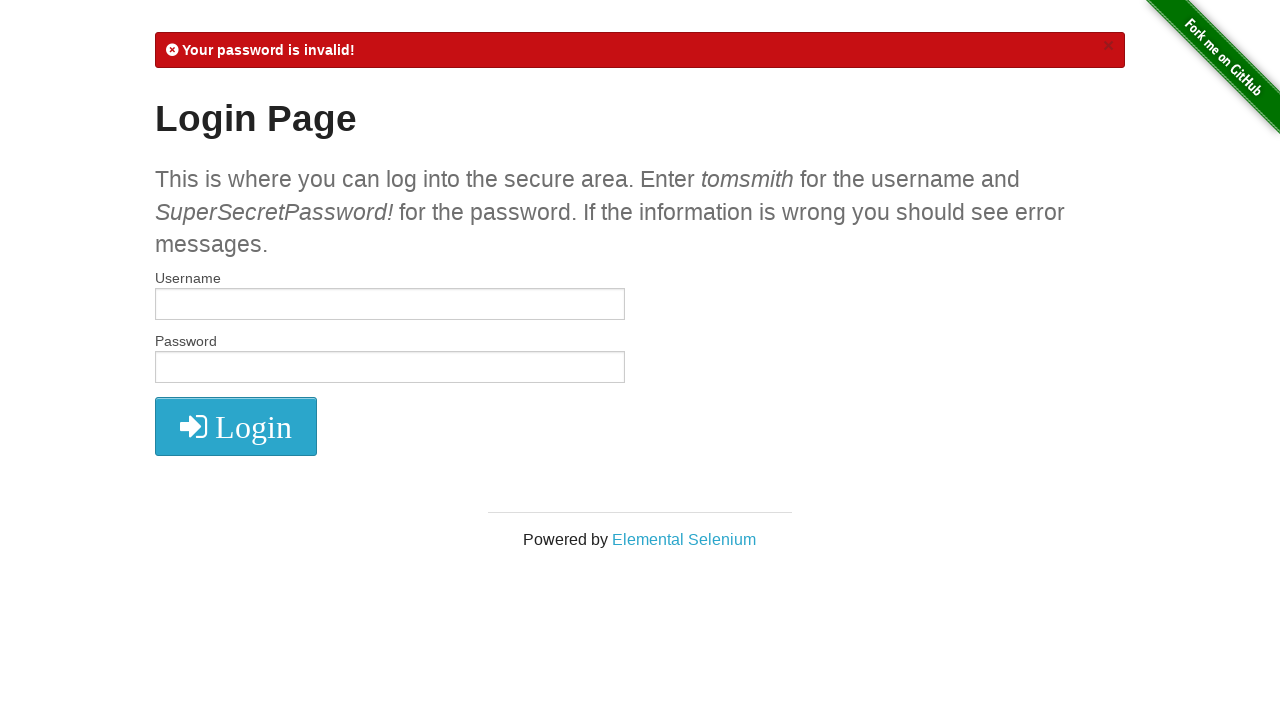

Reloaded page to clear form
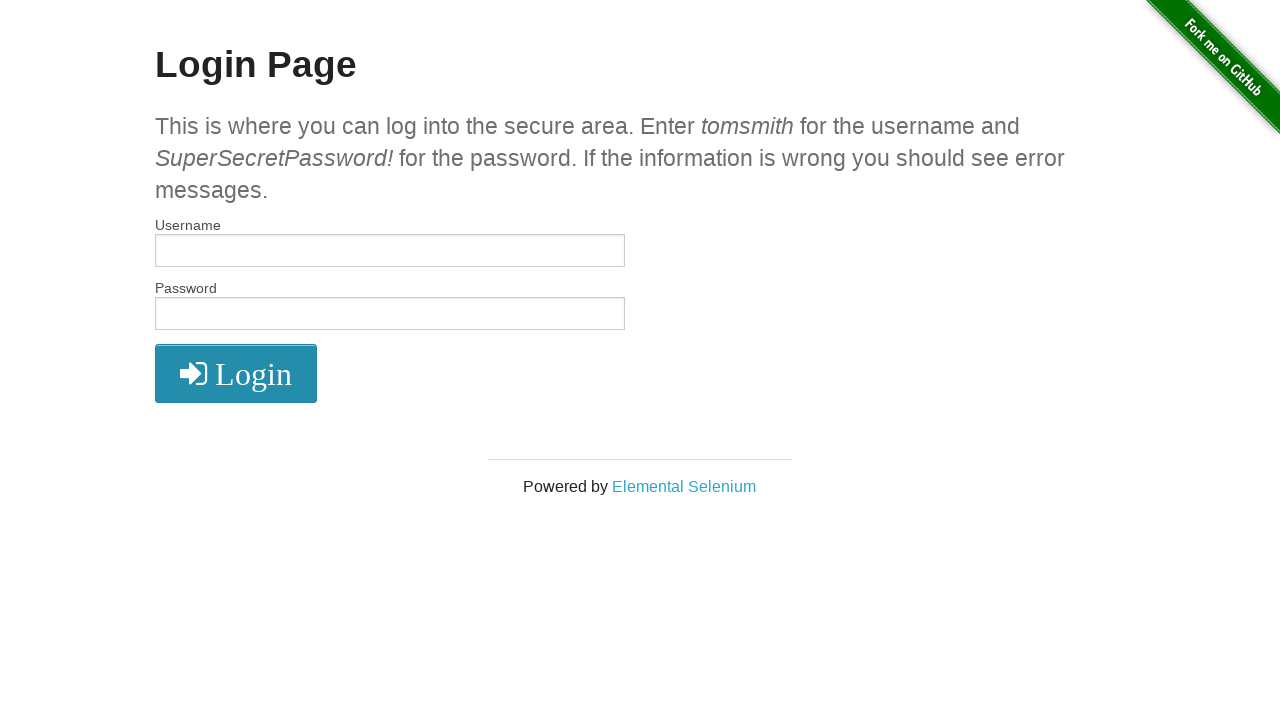

Page reloaded, username field is visible
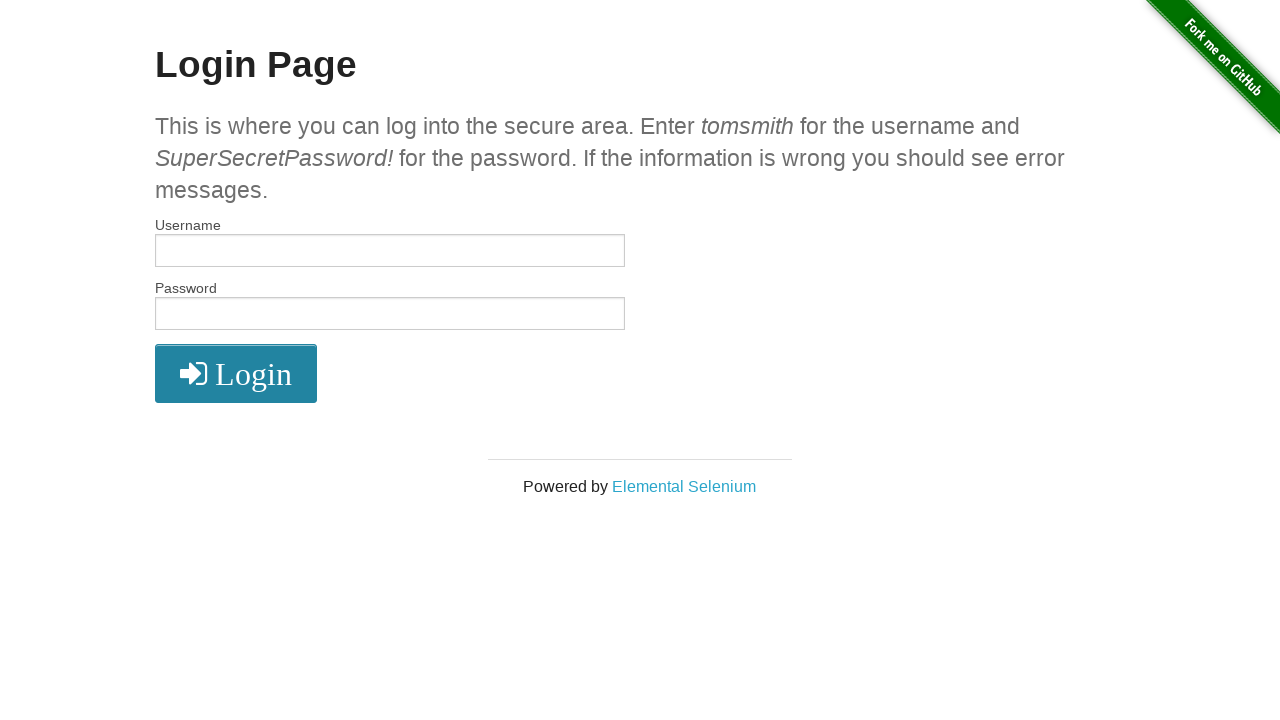

Cleared username field on #username
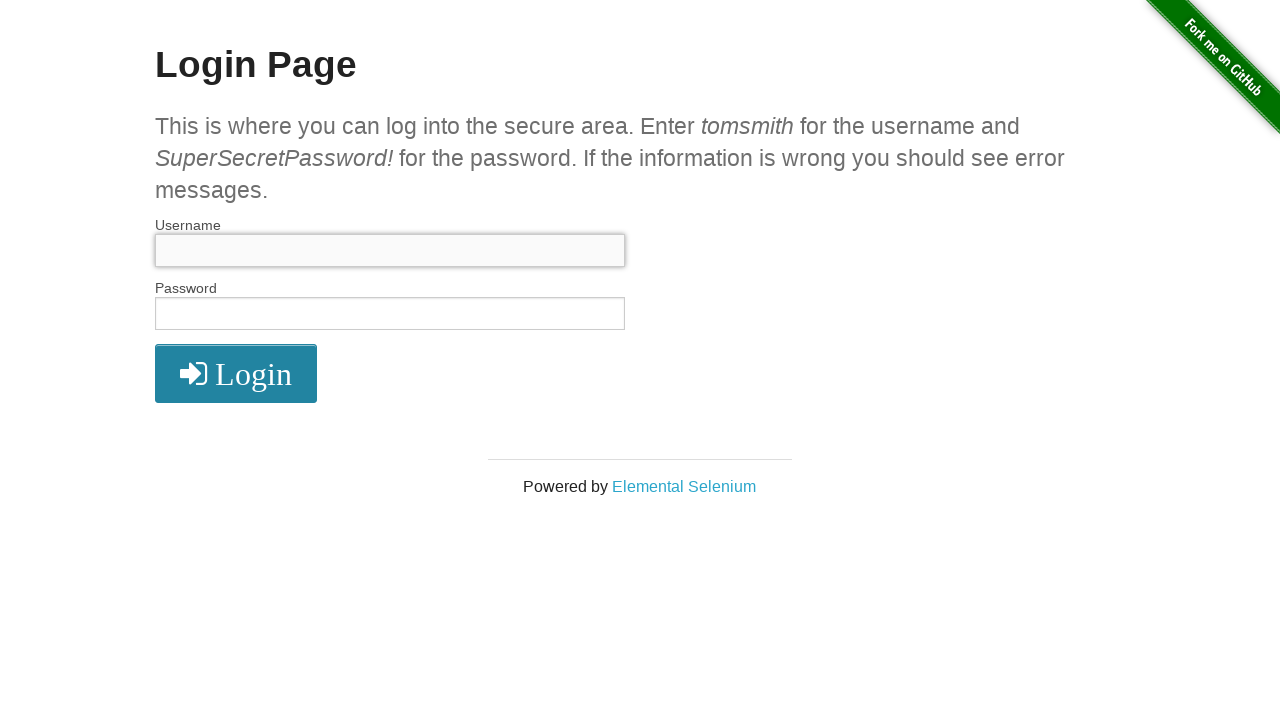

Cleared password field on #password
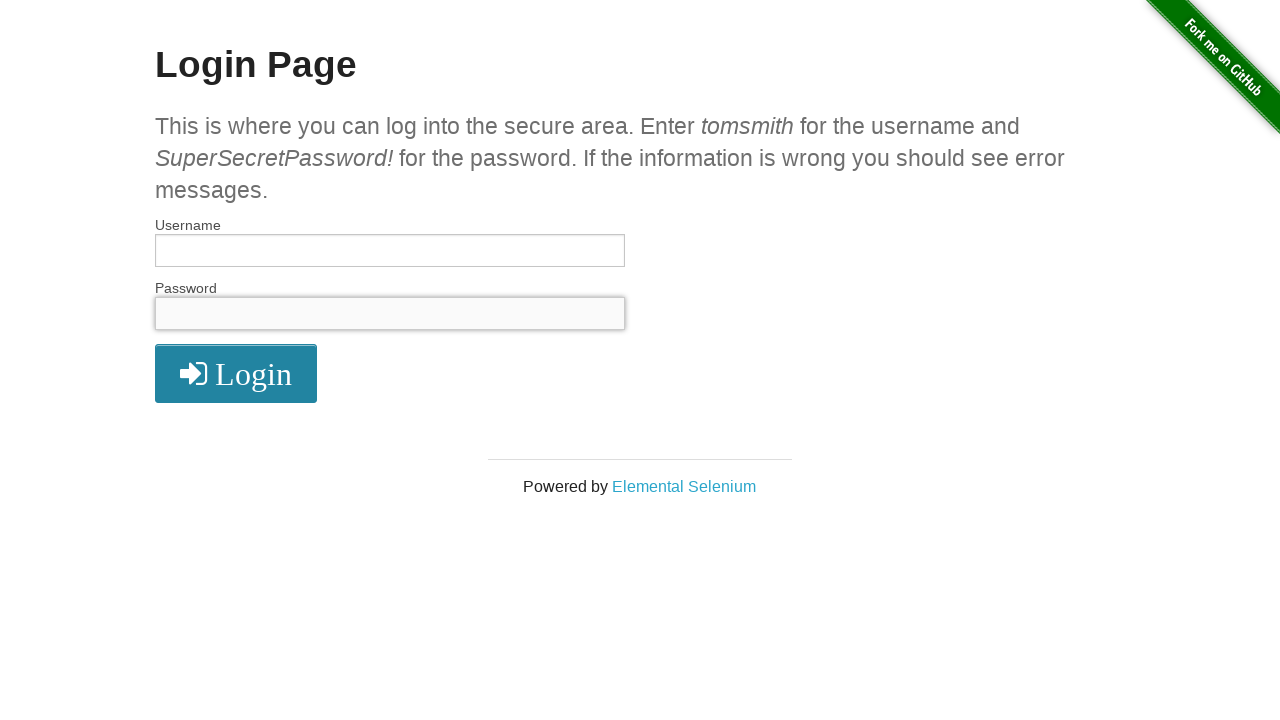

Clicked submit button with empty credentials at (236, 373) on button[type='submit']
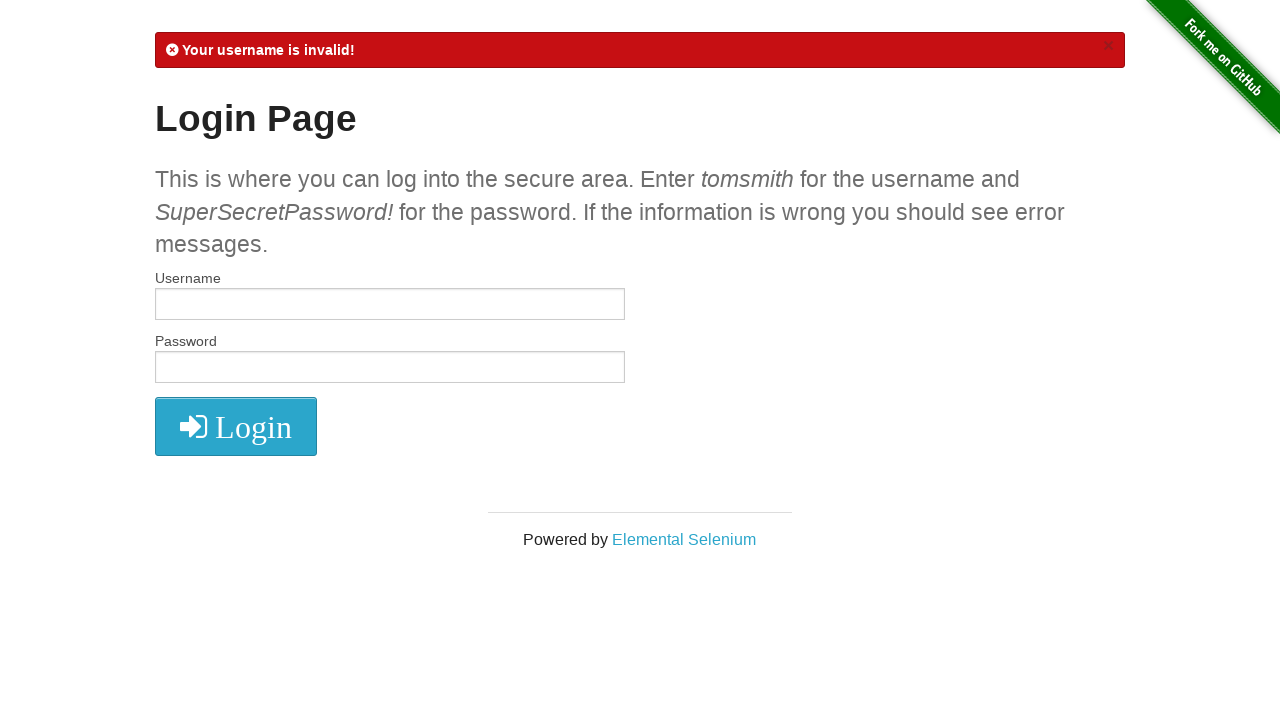

Error message appeared for empty credentials
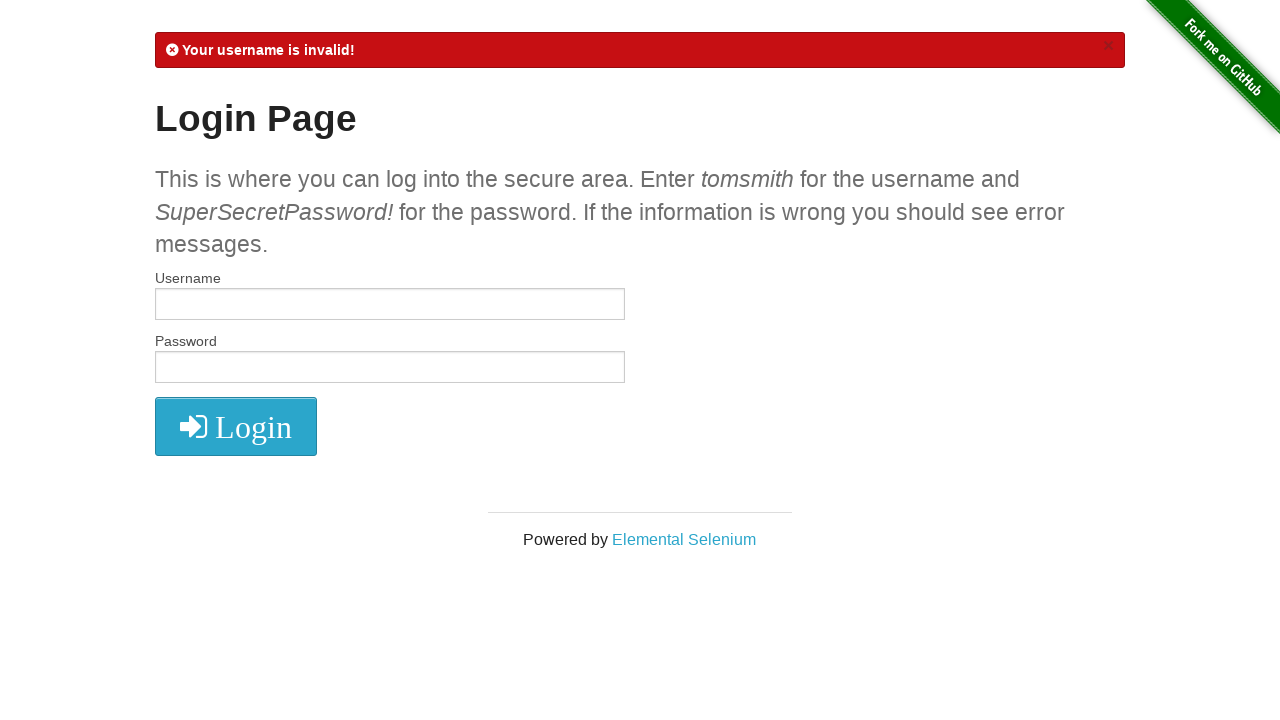

Reloaded page to clear form
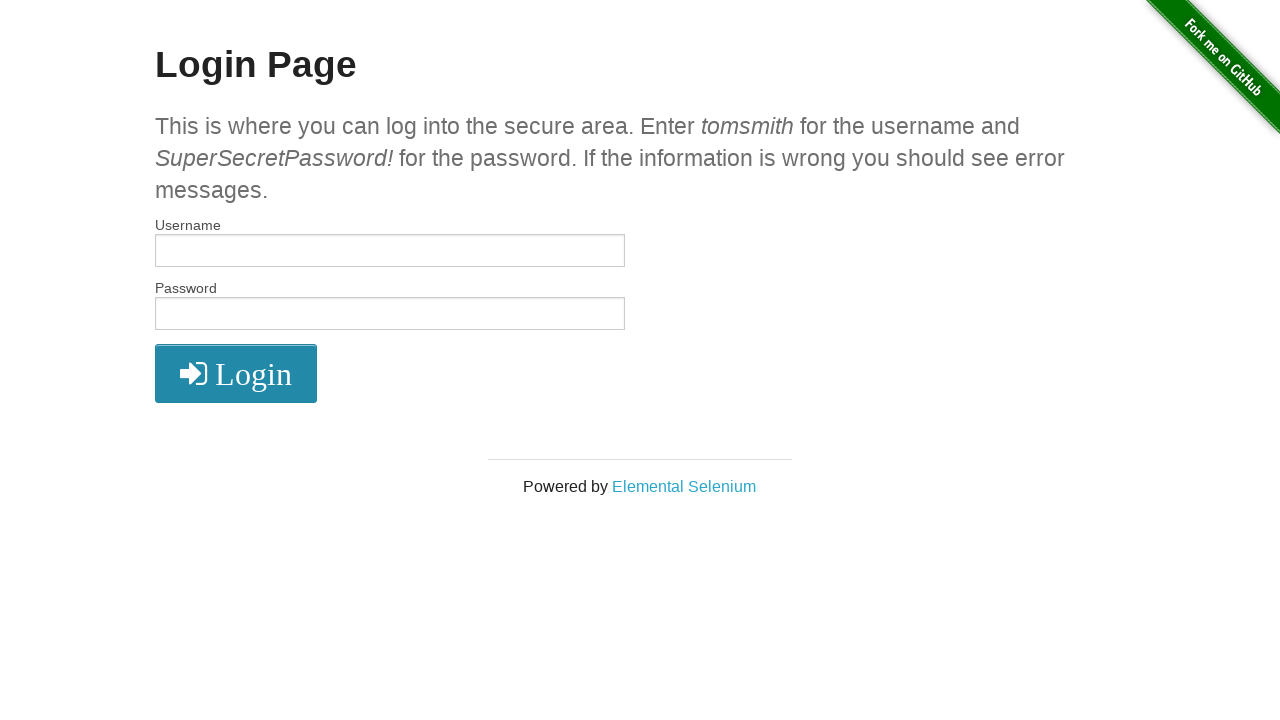

Page reloaded, username field is visible
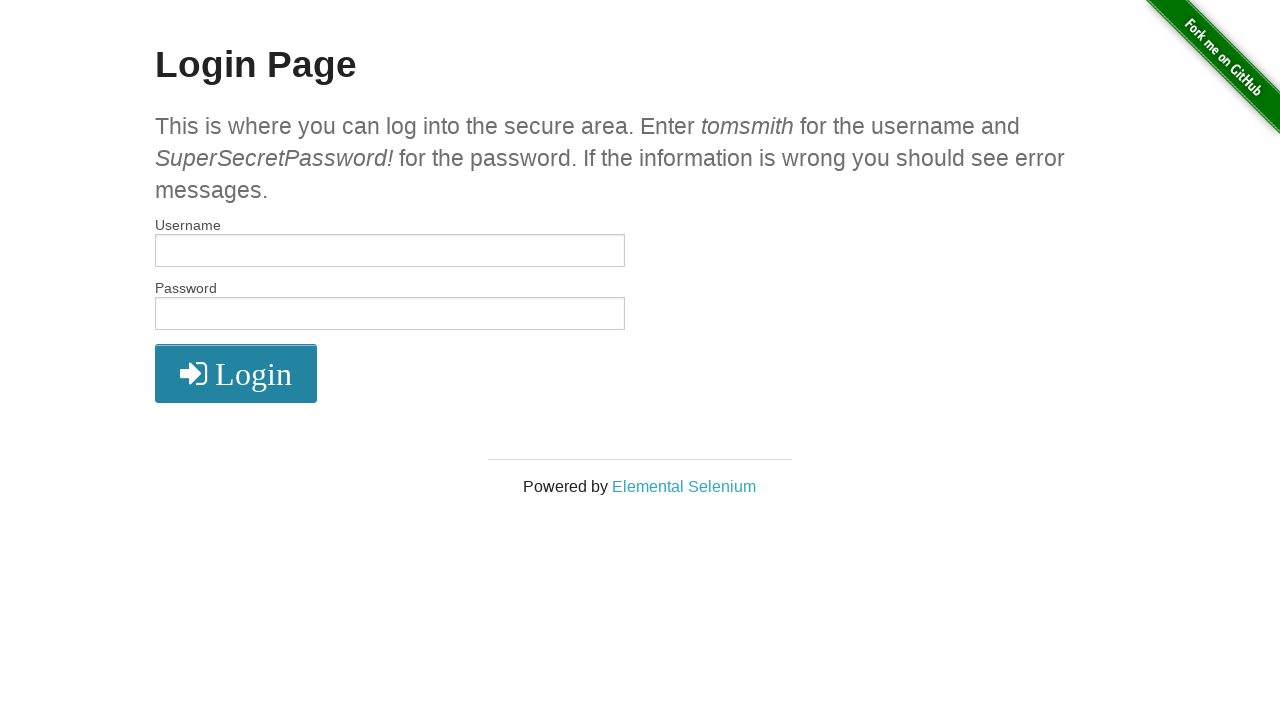

Filled username field with 'tomsmith' on #username
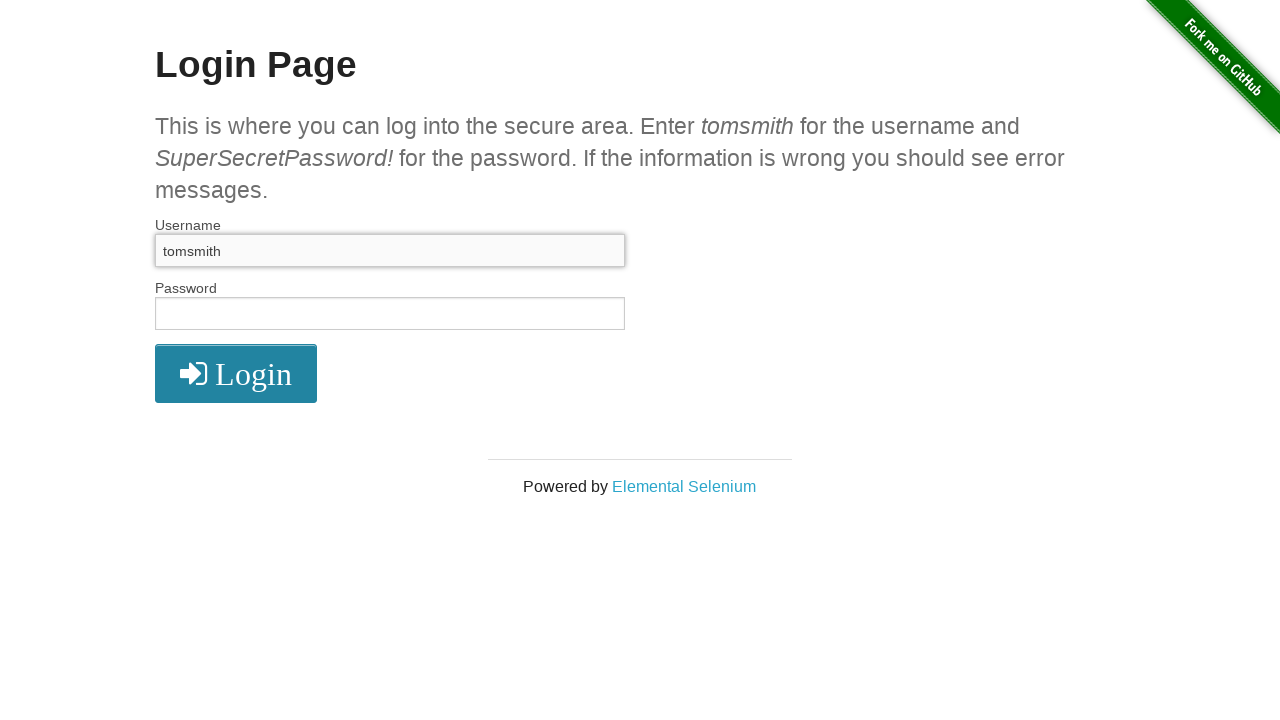

Left password field empty on #password
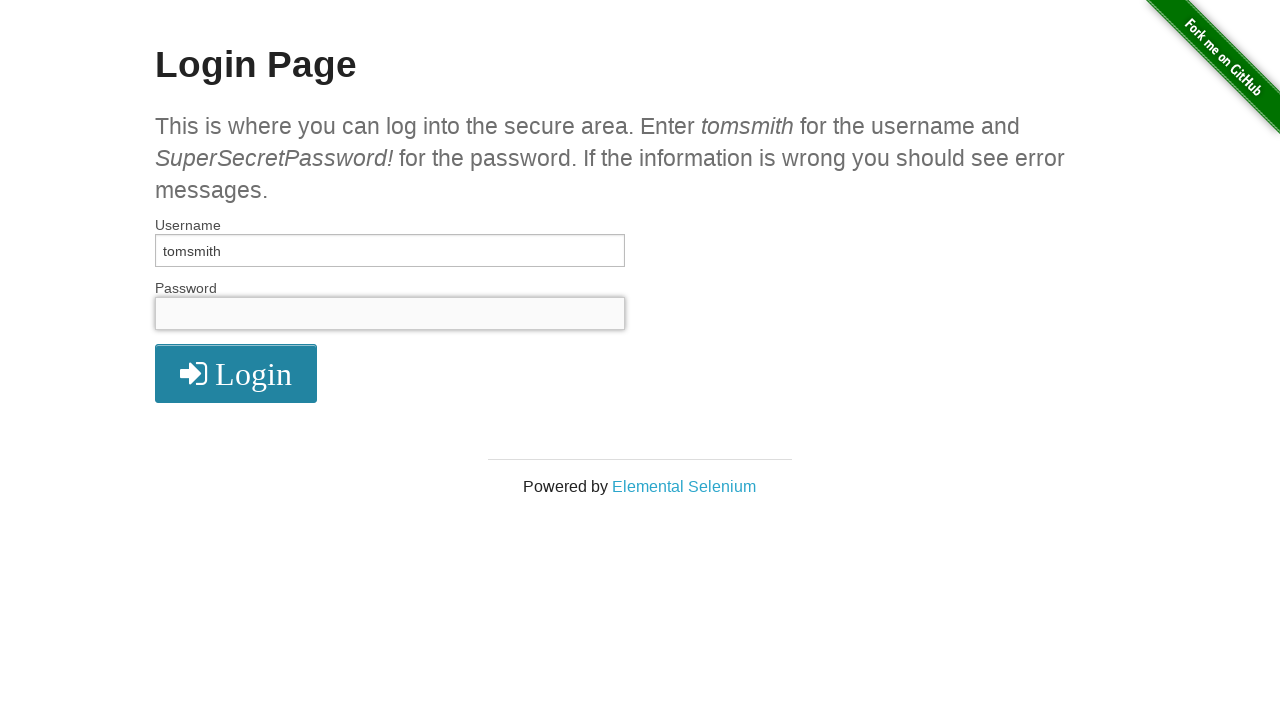

Clicked submit button with username only at (236, 373) on button[type='submit']
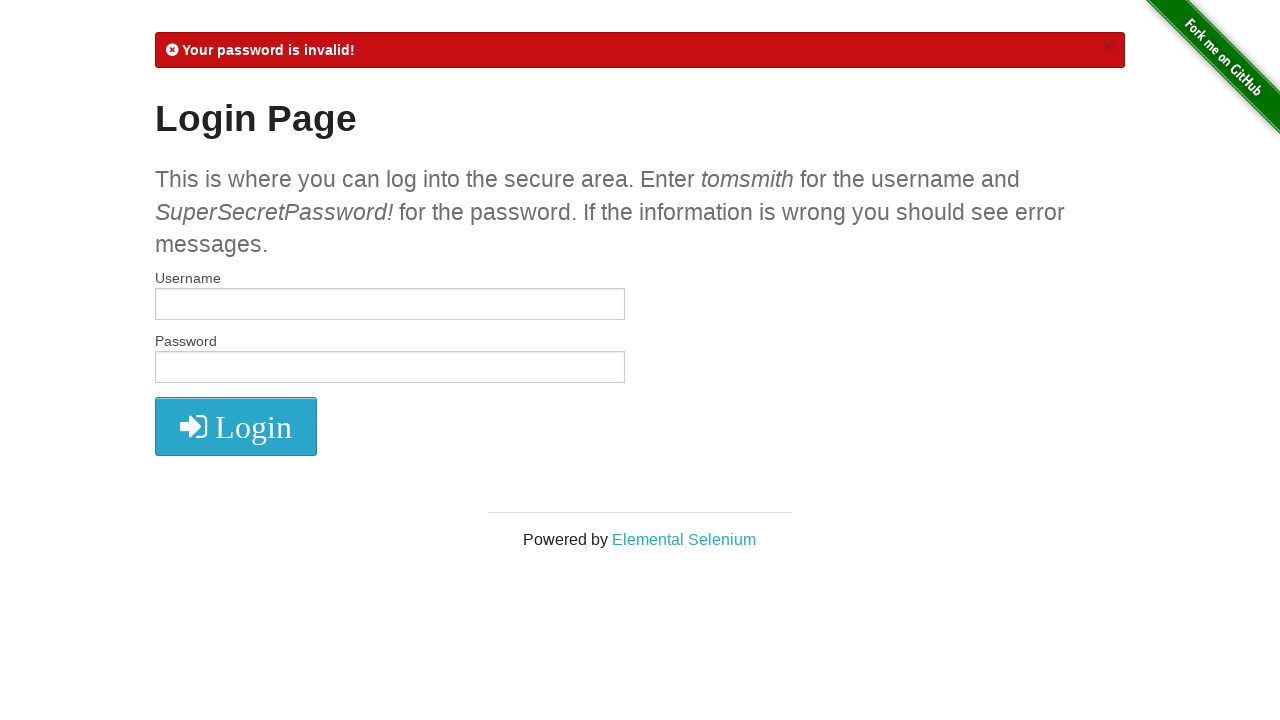

Error message appeared for missing password
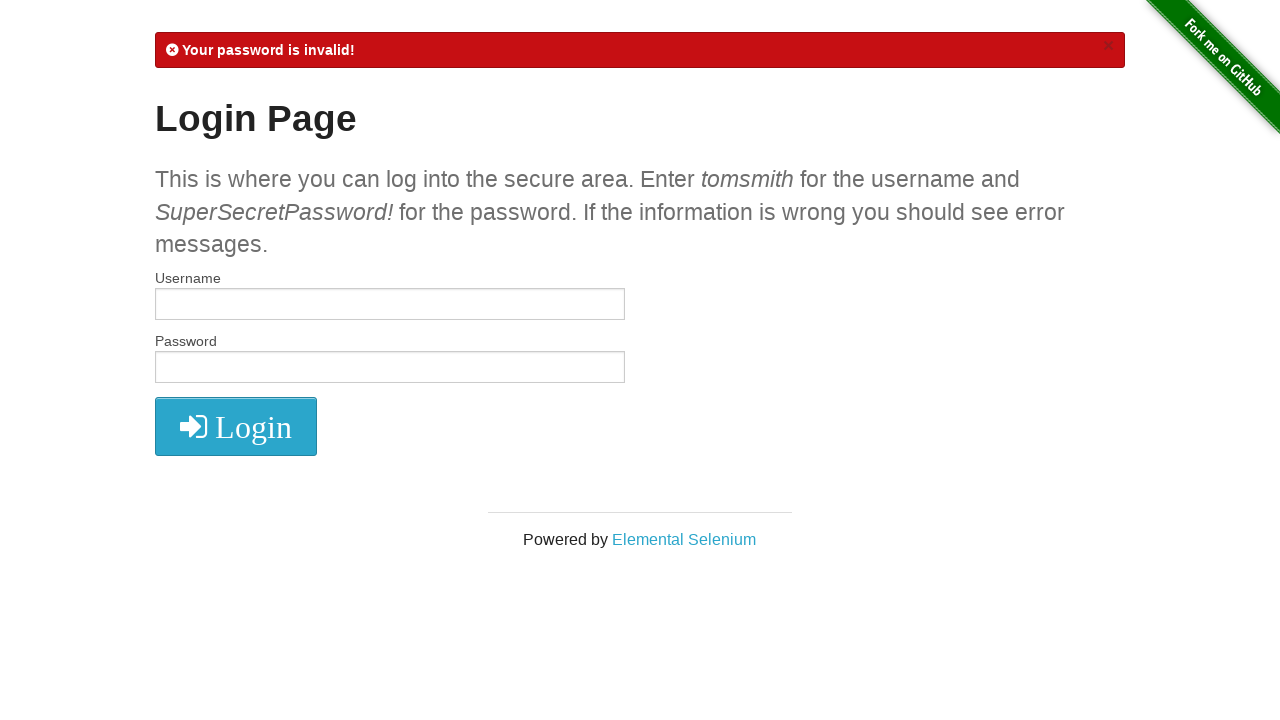

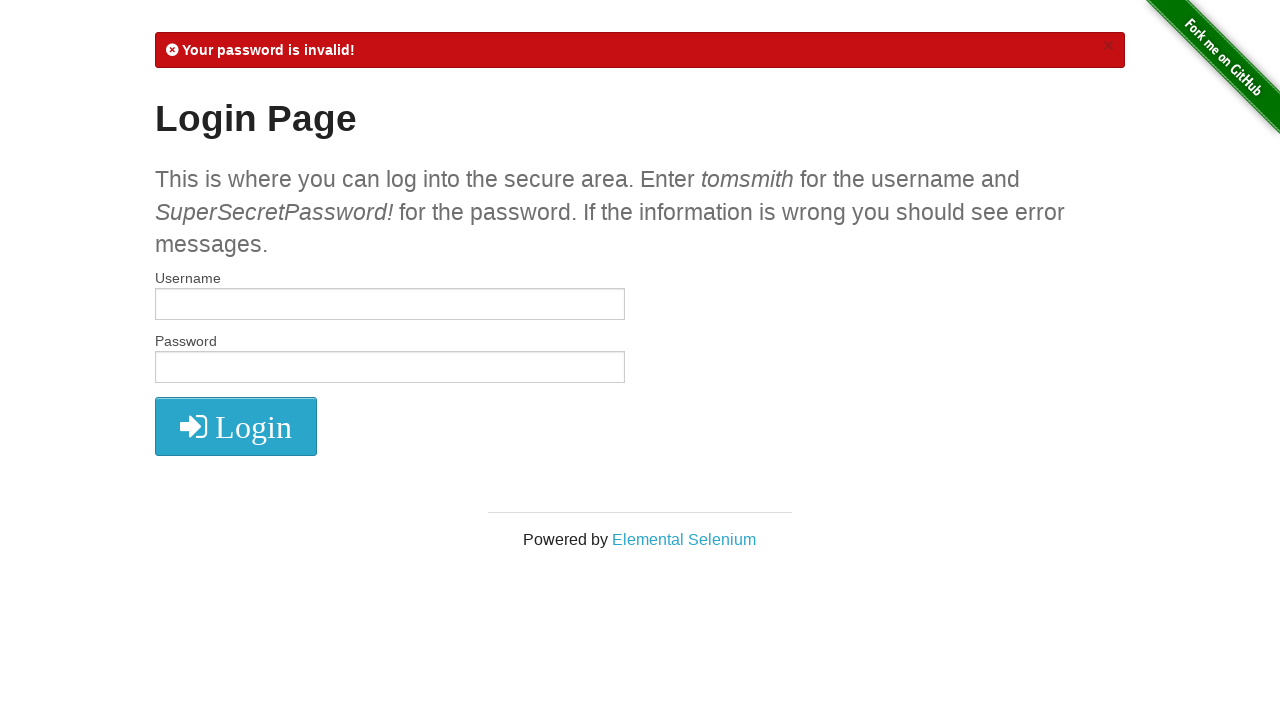